Verifies UI changes in error state after failed login attempt, checking border colors

Starting URL: https://www.saucedemo.com/

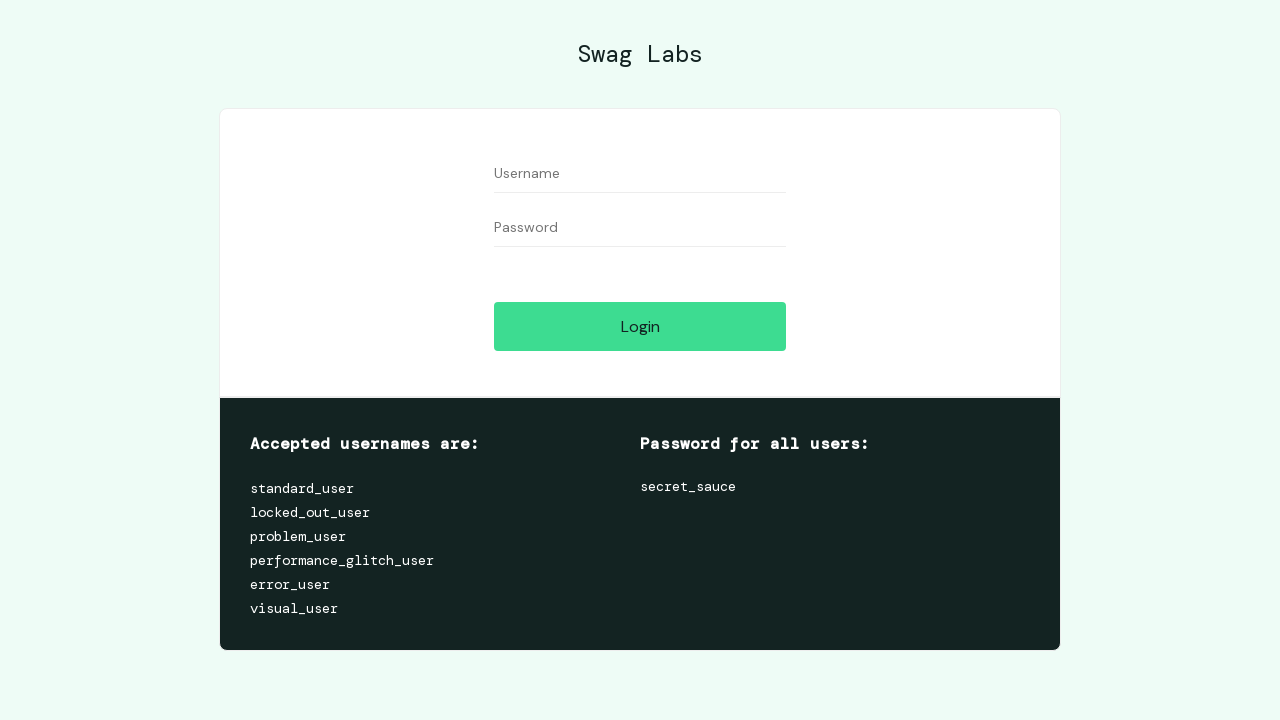

Clicked login button to trigger error state at (640, 326) on #login-button
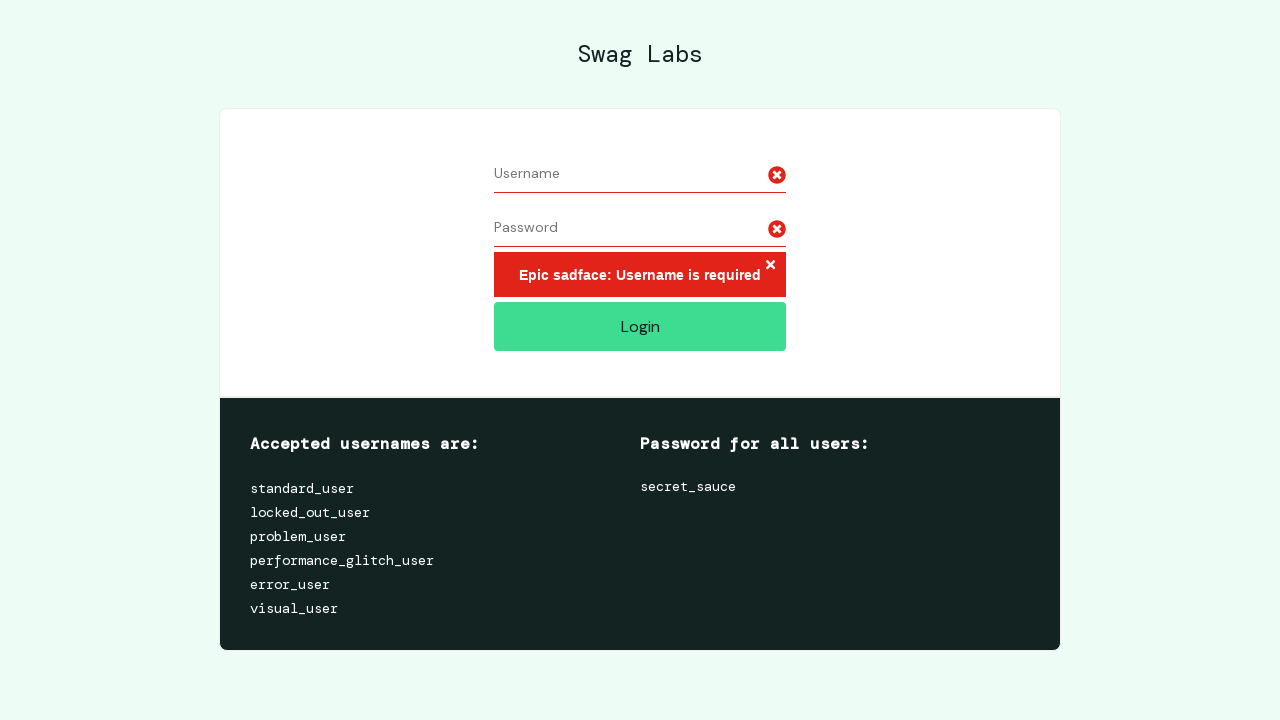

Error message appeared after failed login attempt
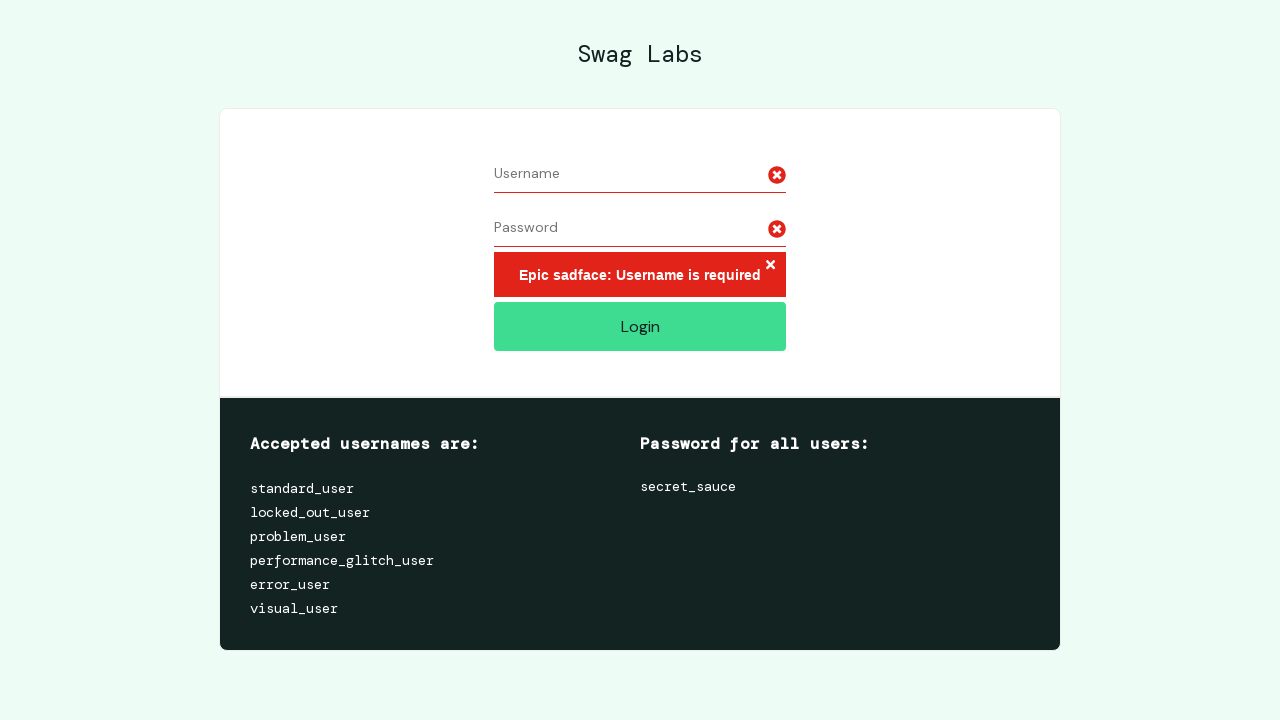

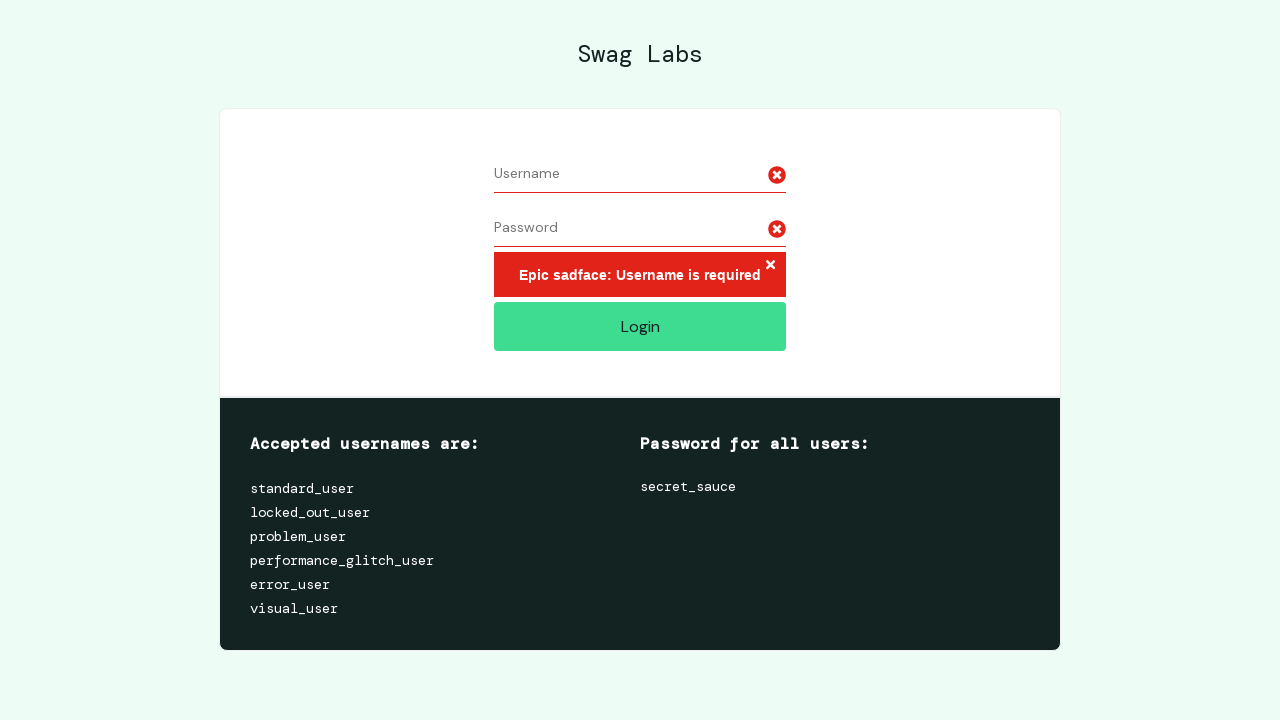